Tests navigation from the Training Support homepage to the About Us page by clicking the About Us link and verifying the page titles.

Starting URL: https://training-support.net

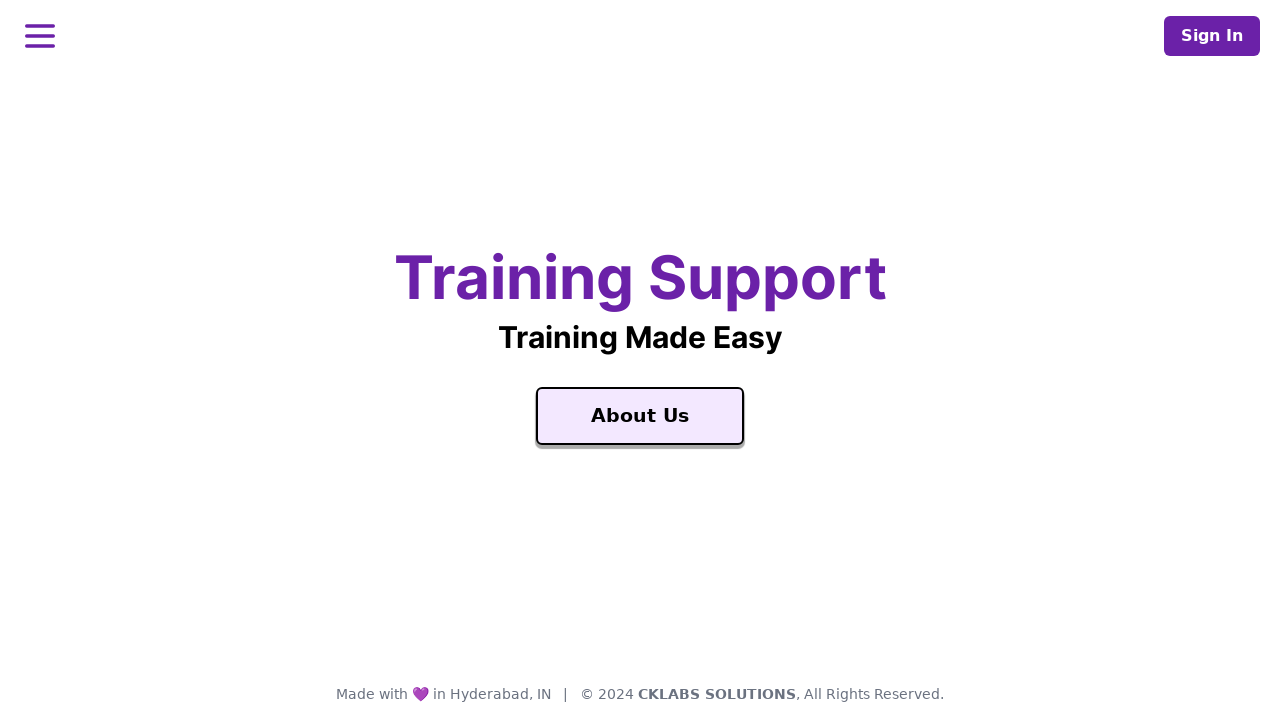

Verified homepage title is 'Training Support'
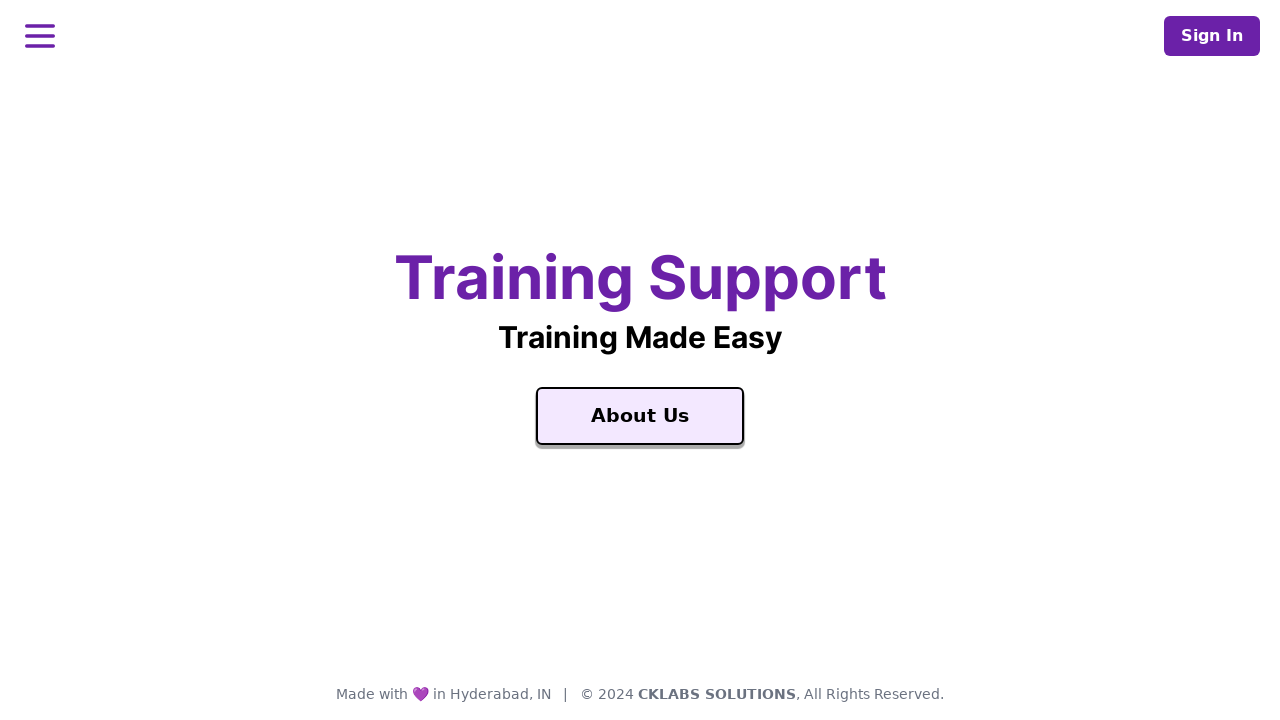

Clicked the About Us link at (640, 416) on a:text('About Us')
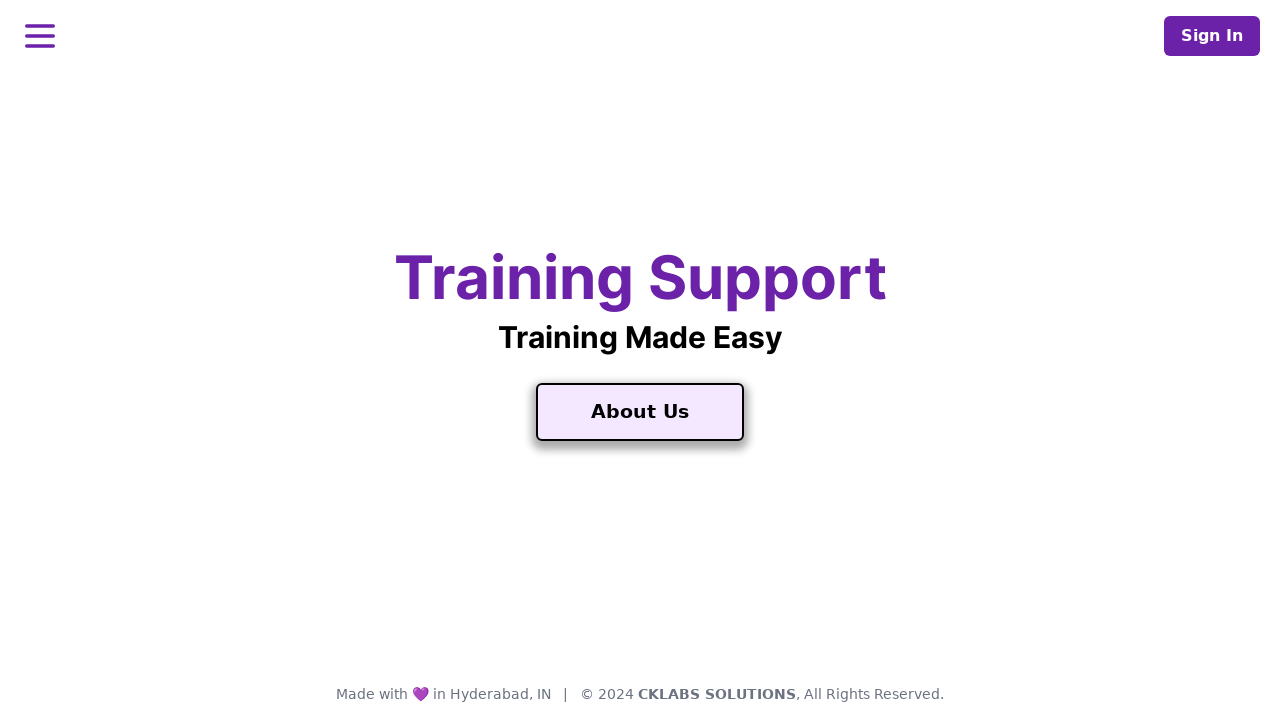

About Us page loaded
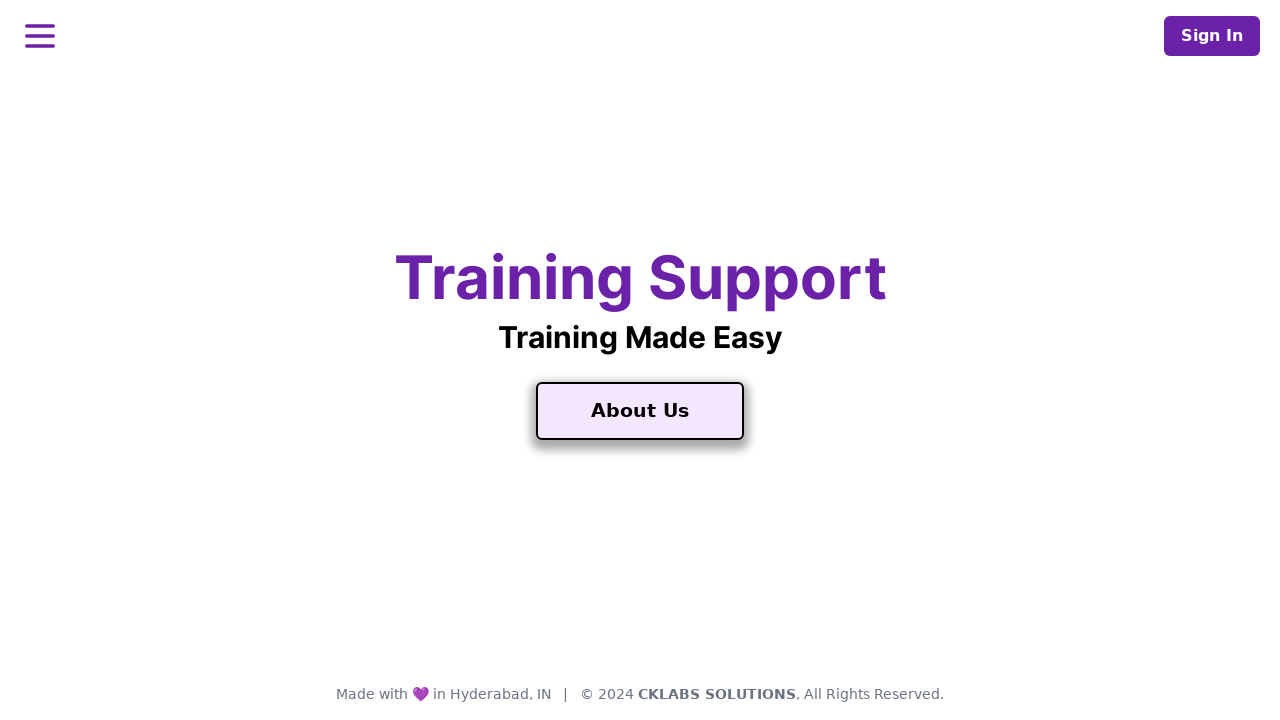

Verified About page title is 'About Training Support'
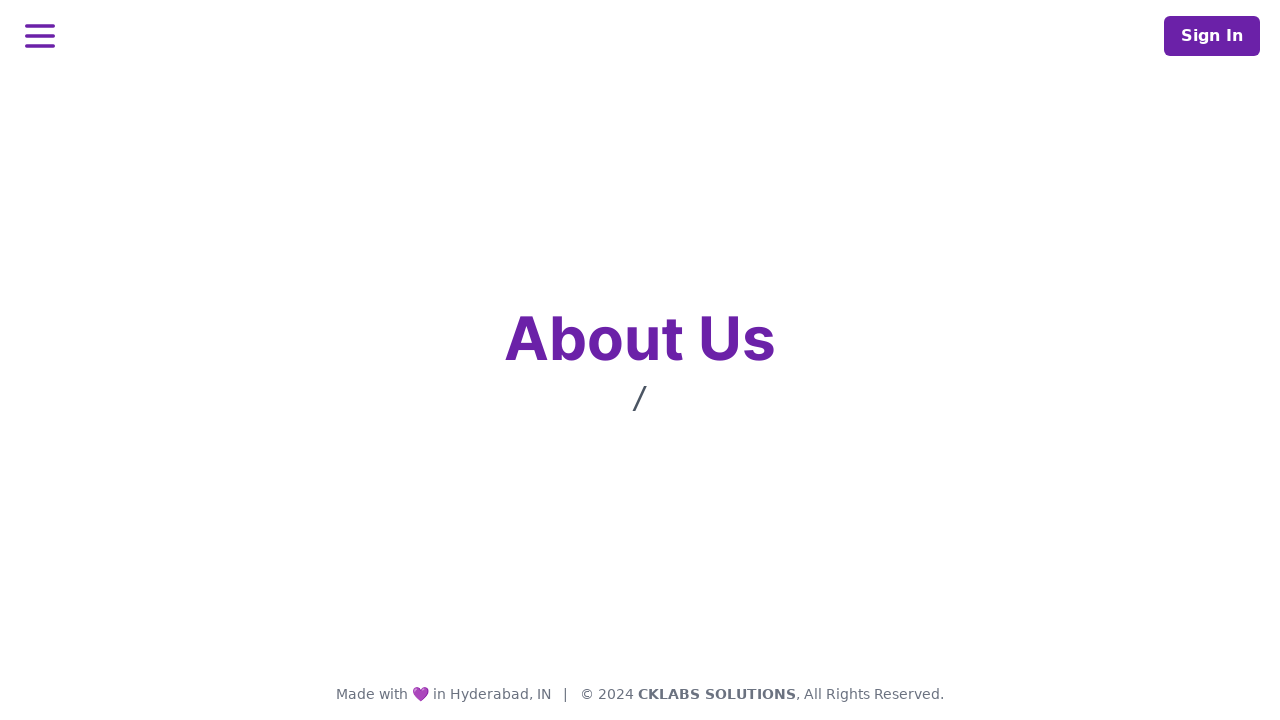

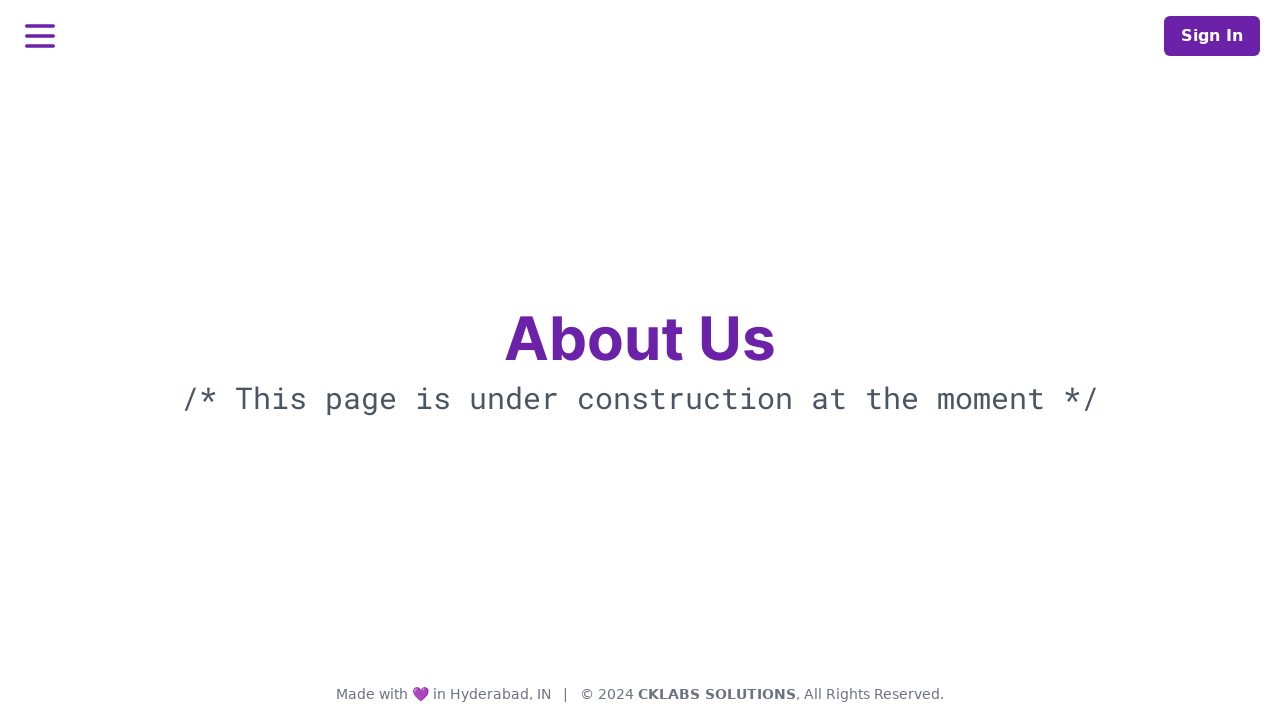